Navigates to the Calero website and verifies the page loads successfully

Starting URL: https://calero.com

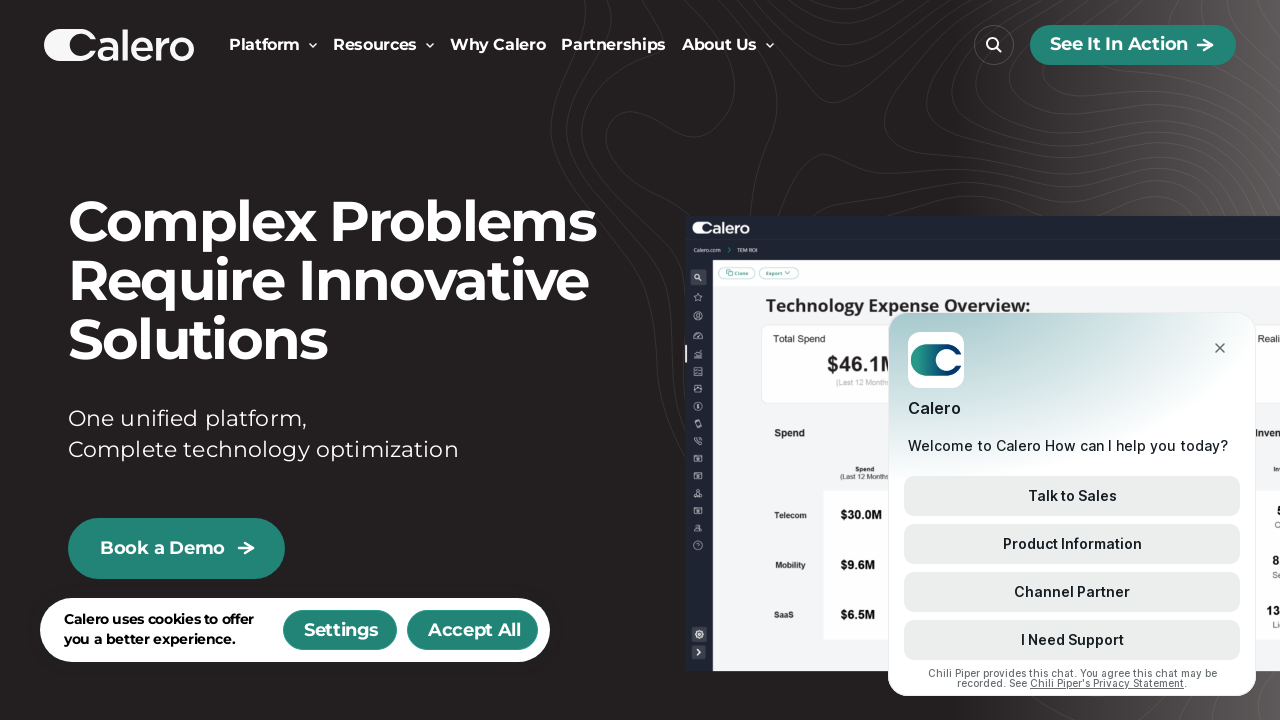

Waited for page DOM content to load
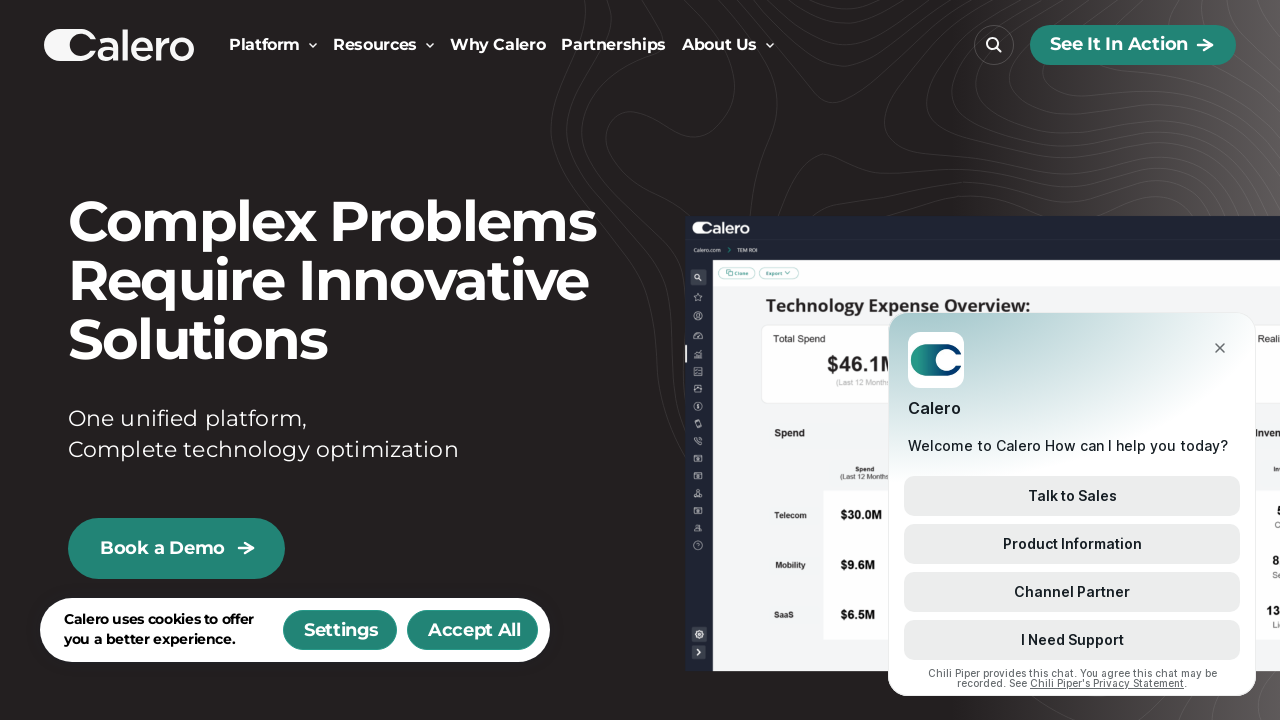

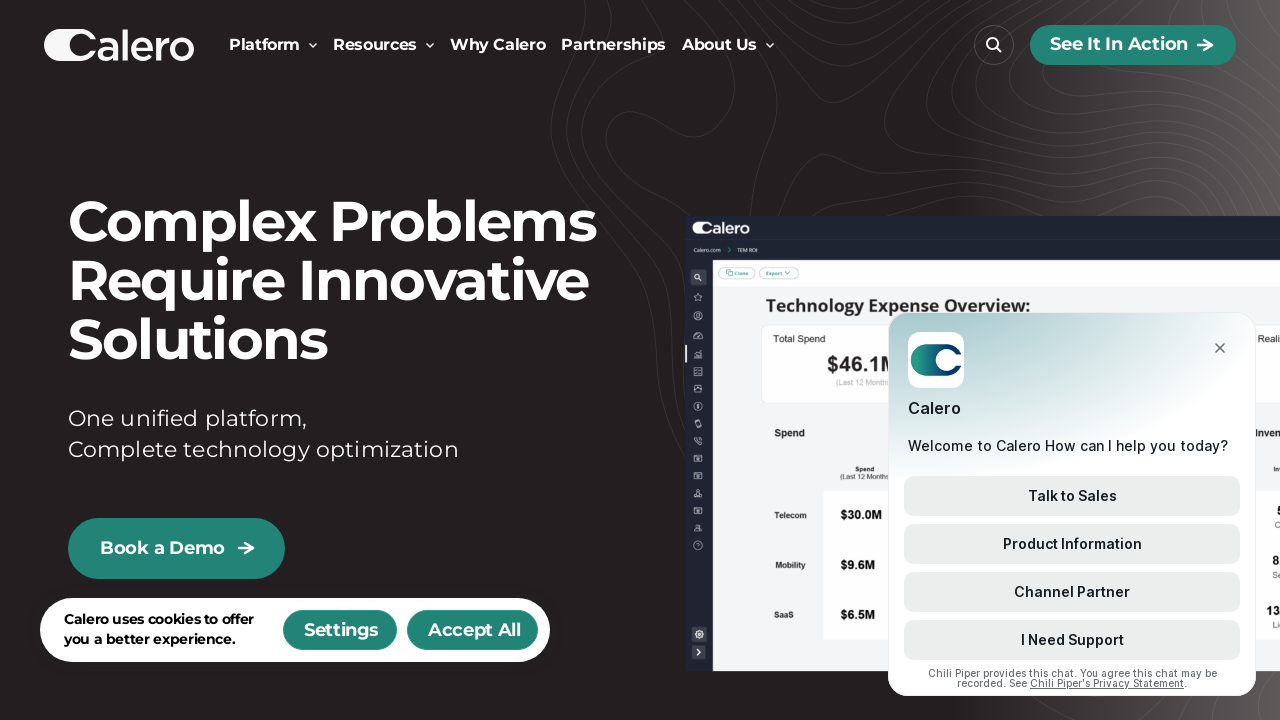